Tests keyboard input by sending a tab key using the keyboard action and verifying the page displays the correct key press result.

Starting URL: http://the-internet.herokuapp.com/key_presses

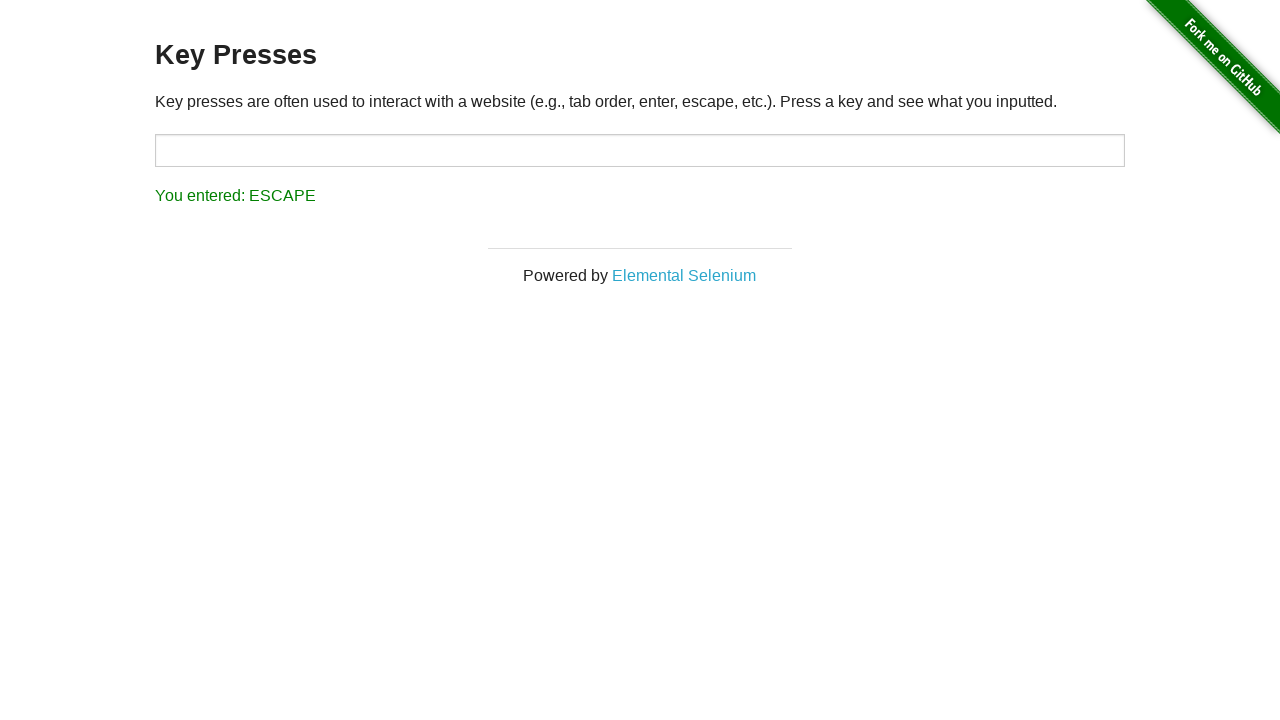

Pressed Tab key on the keyboard
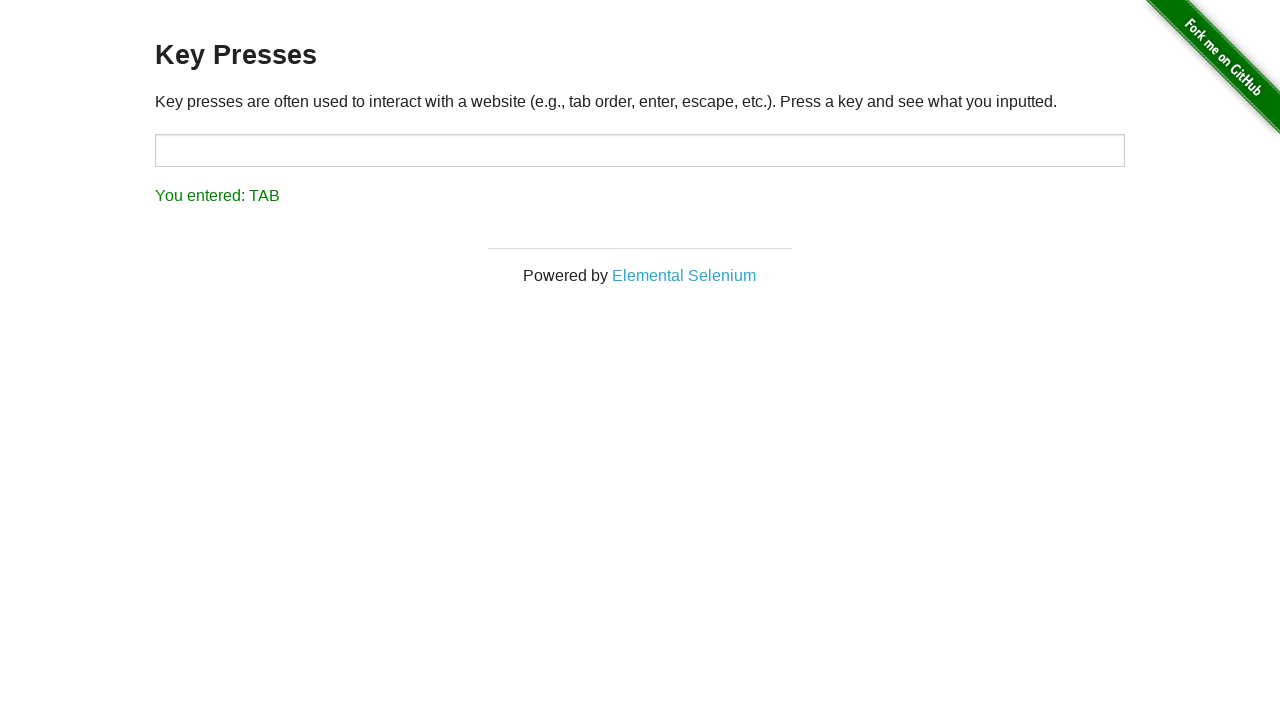

Result element loaded after Tab key press
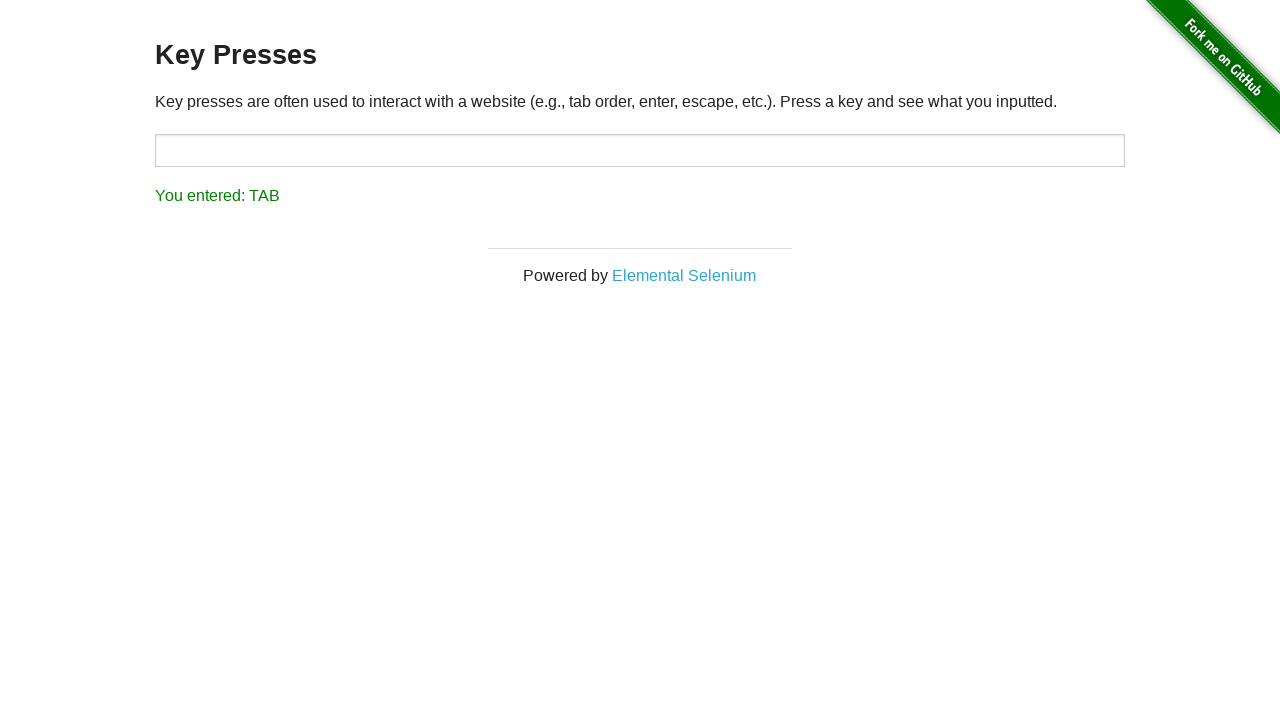

Retrieved result text content
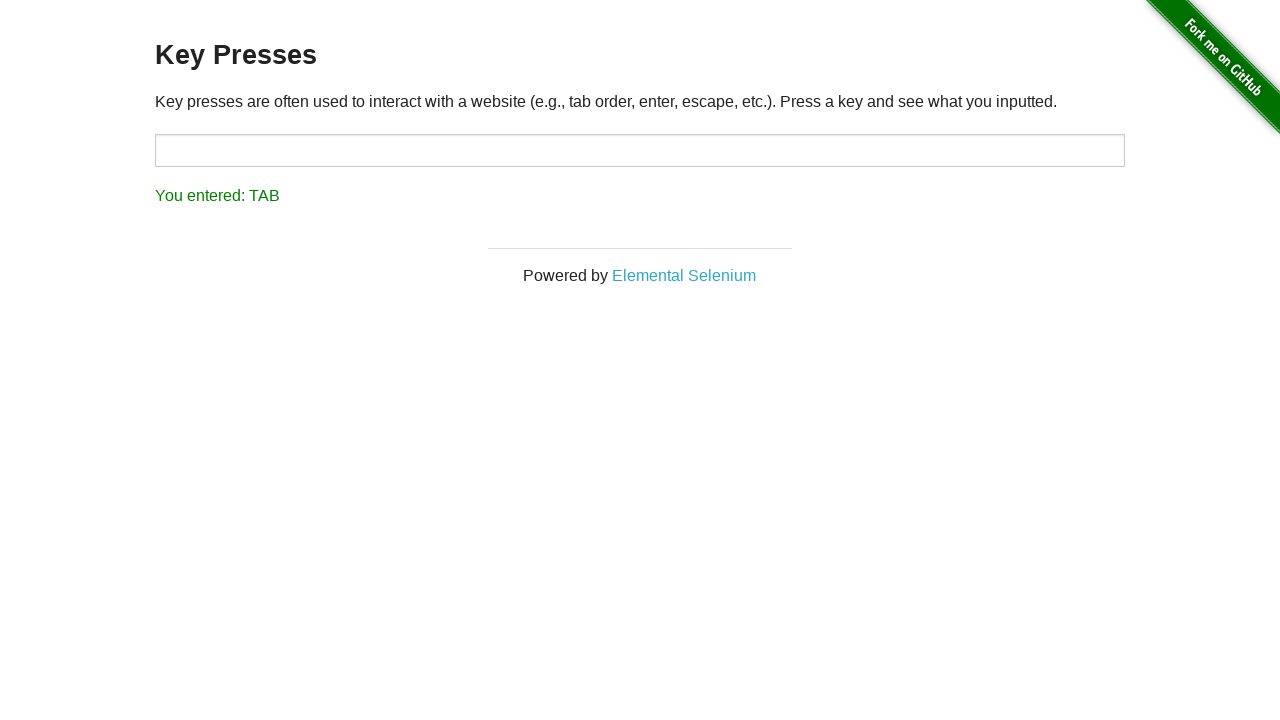

Verified result text matches expected Tab key press output
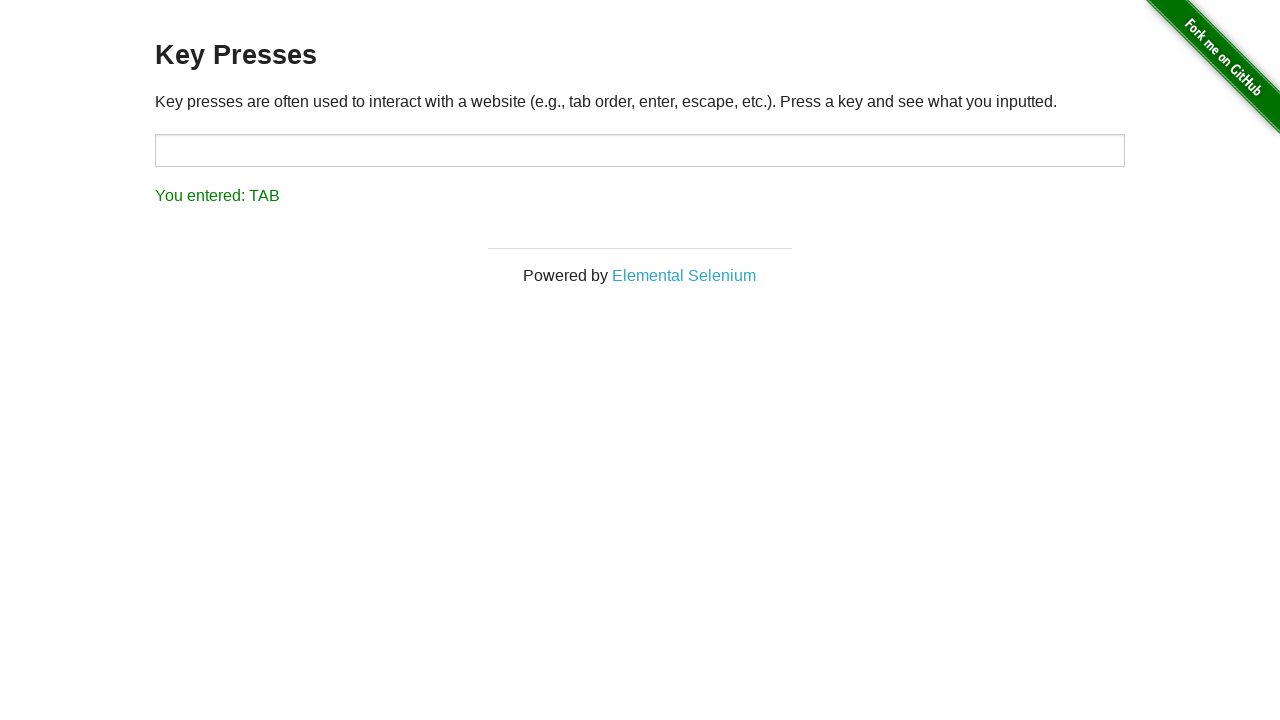

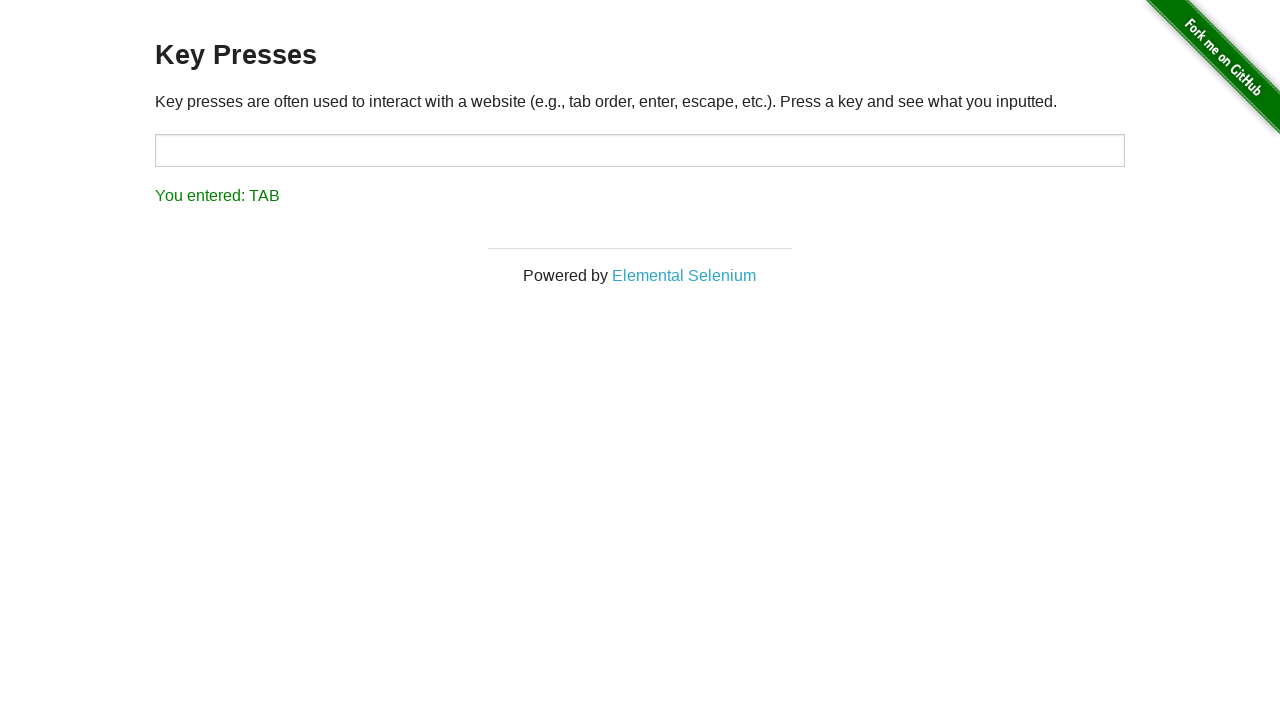